Tests clearing the complete state of all items by checking and unchecking toggle-all

Starting URL: https://demo.playwright.dev/todomvc

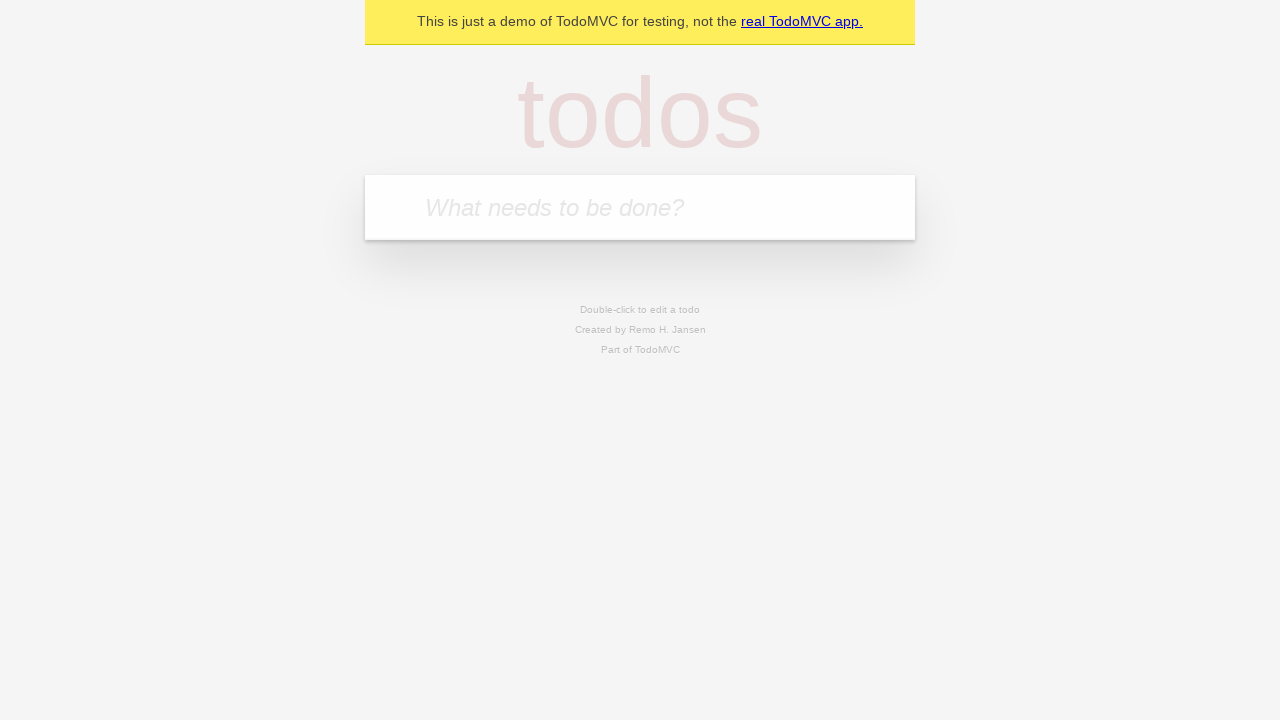

Filled new todo input with 'buy some cheese' on .new-todo
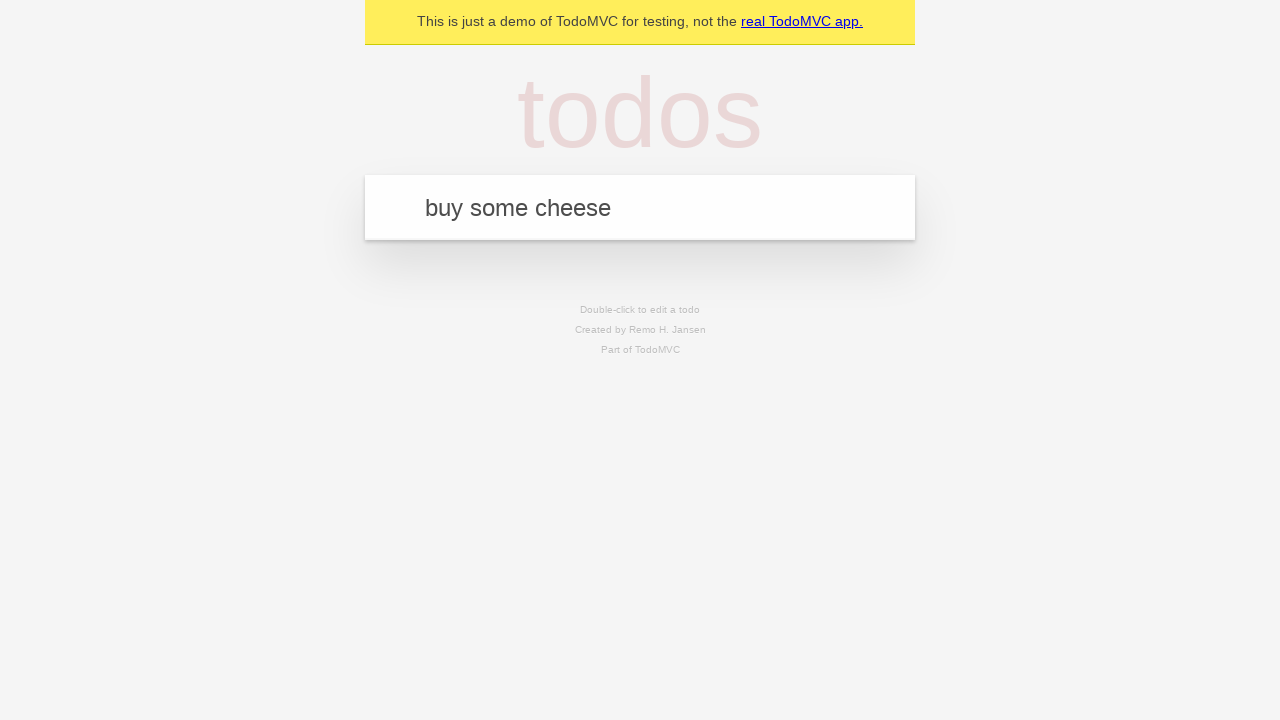

Pressed Enter to create first todo on .new-todo
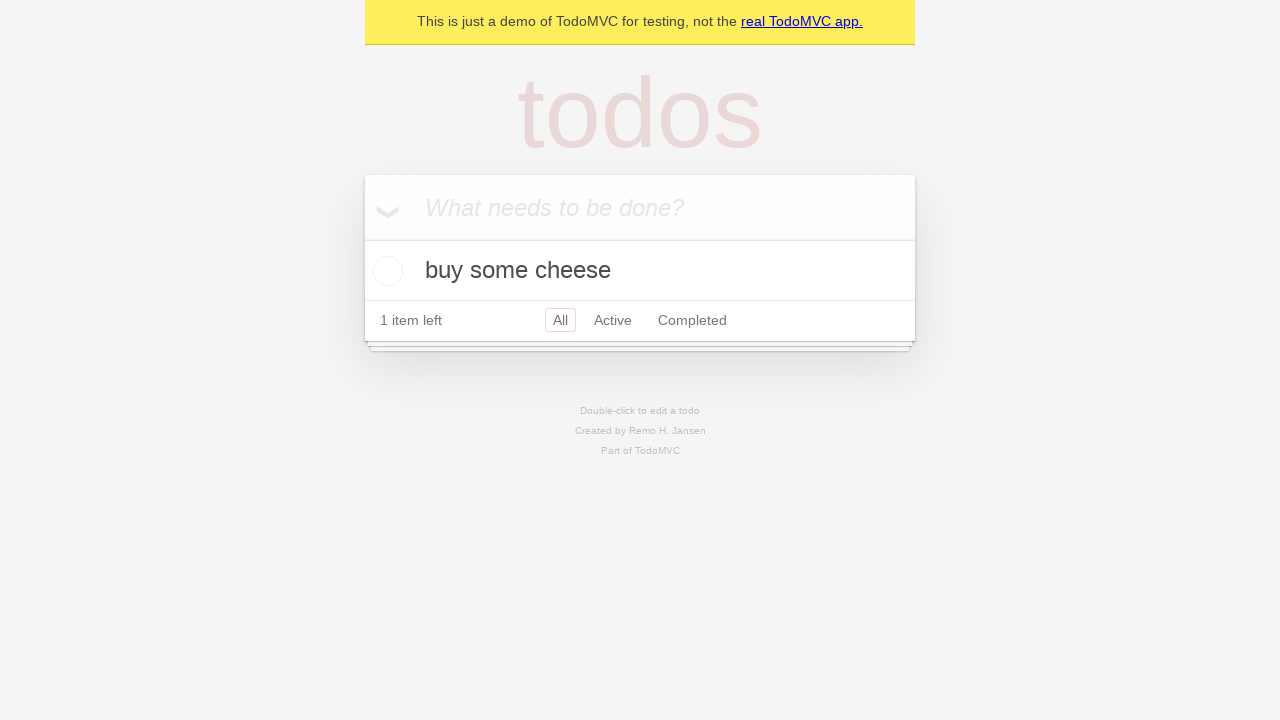

Filled new todo input with 'feed the cat' on .new-todo
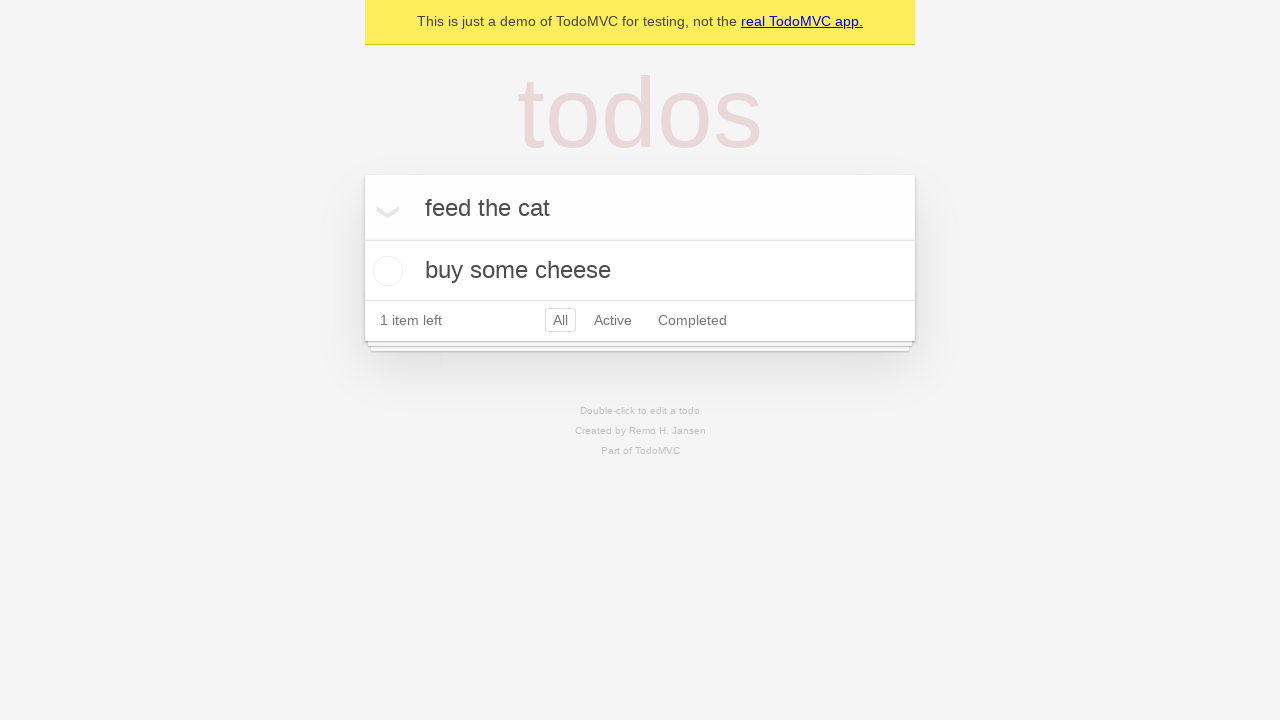

Pressed Enter to create second todo on .new-todo
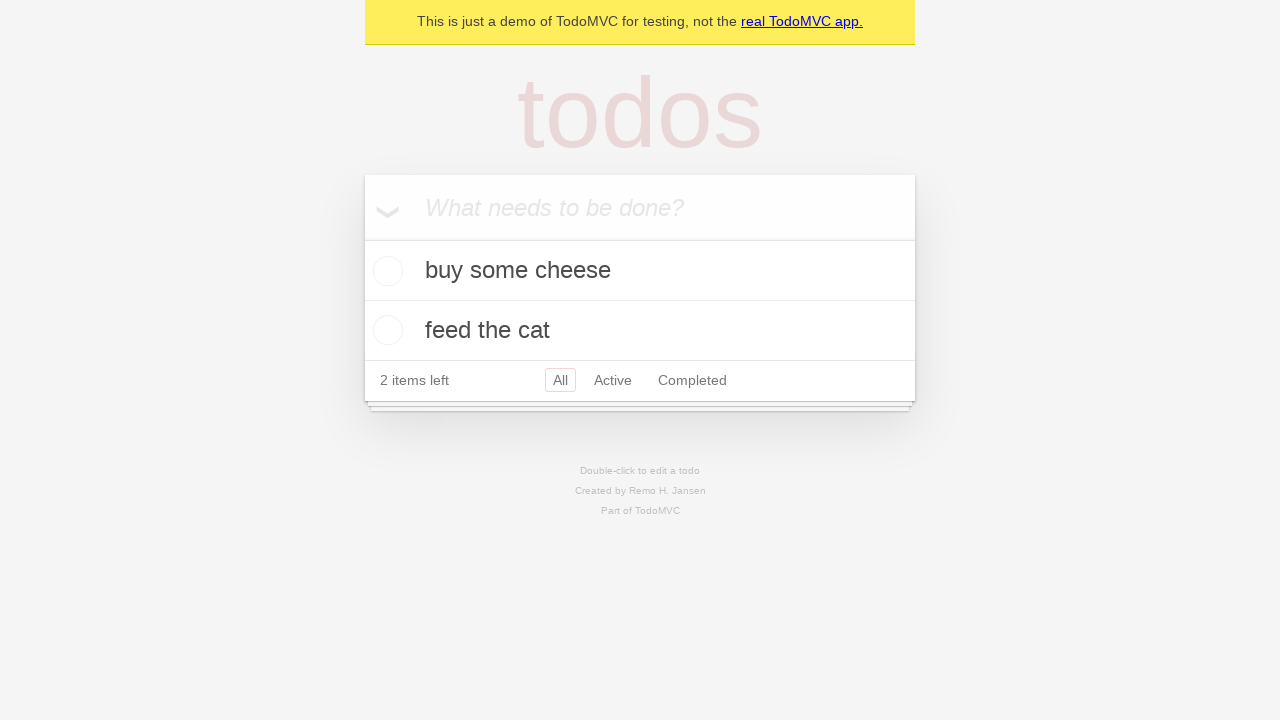

Filled new todo input with 'book a doctors appointment' on .new-todo
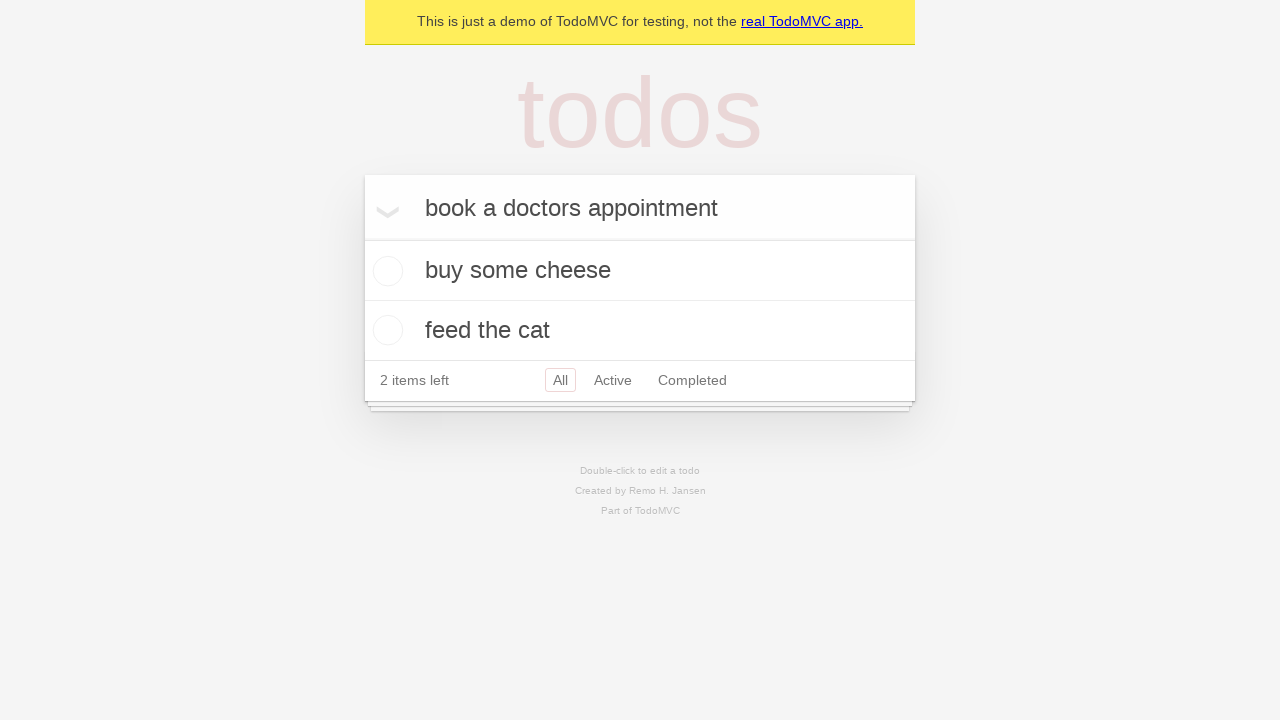

Pressed Enter to create third todo on .new-todo
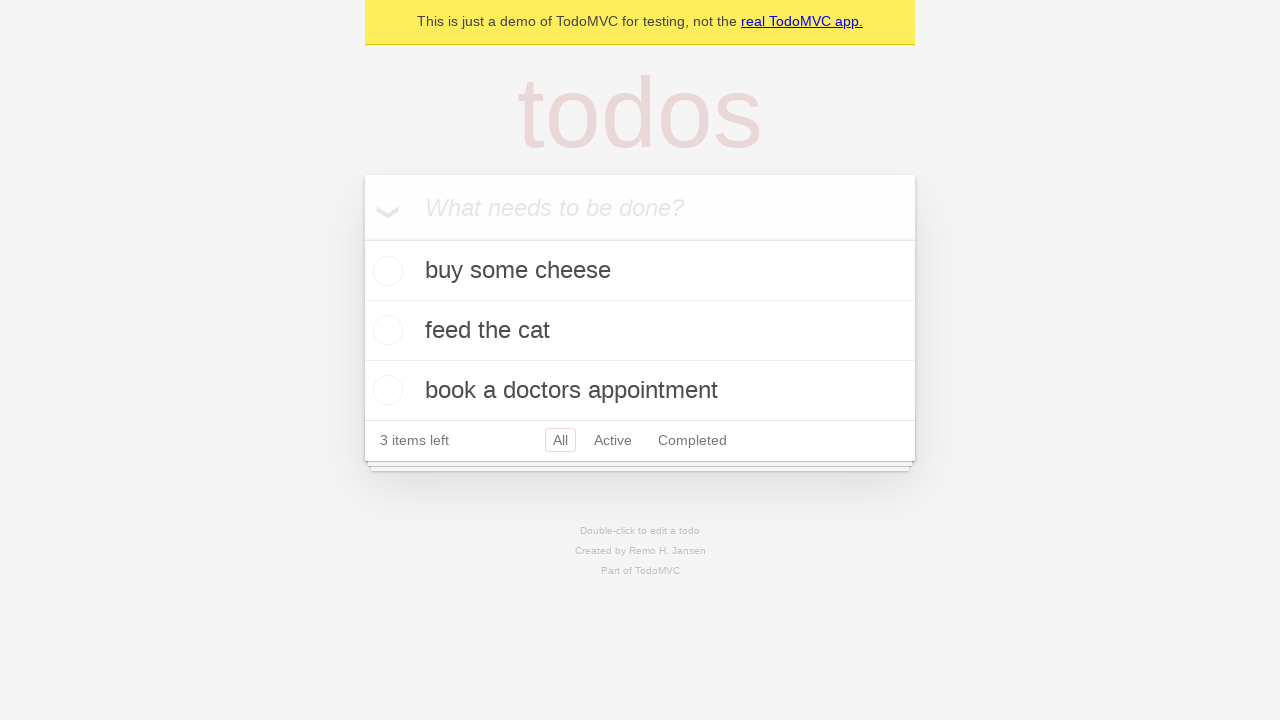

Checked toggle-all to mark all todos as complete at (362, 238) on .toggle-all
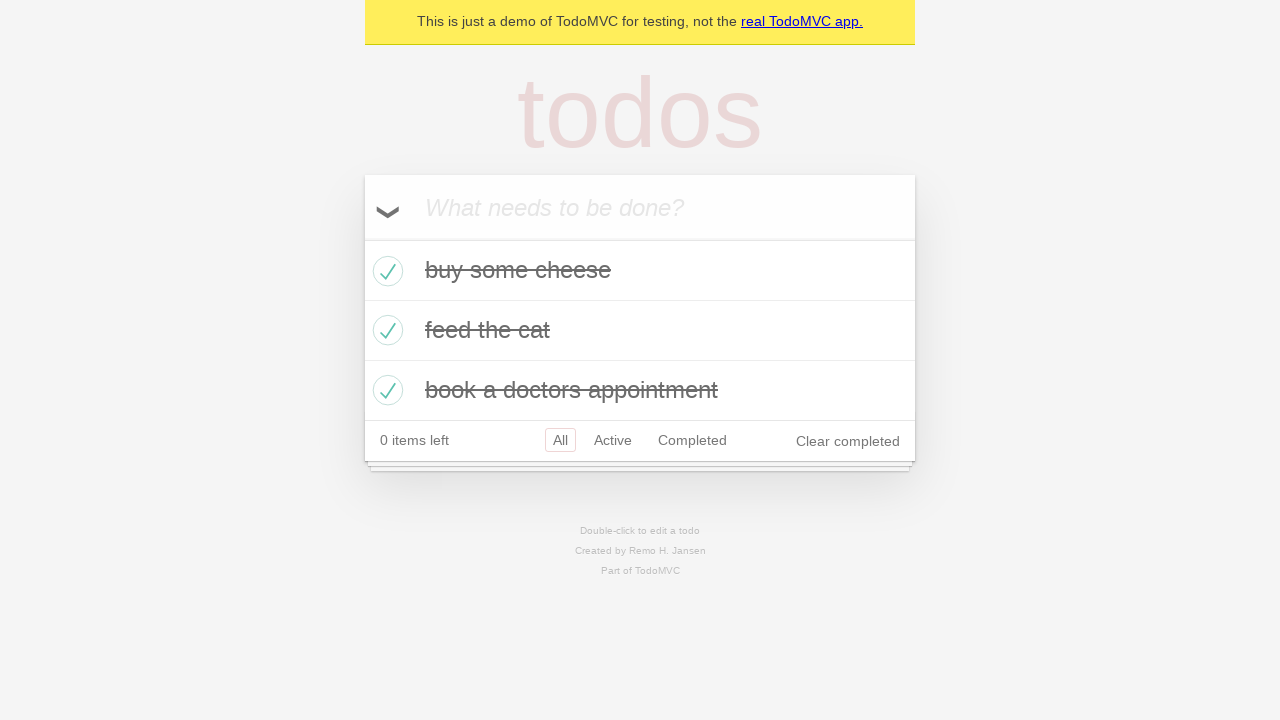

Unchecked toggle-all to clear complete state of all todos at (362, 238) on .toggle-all
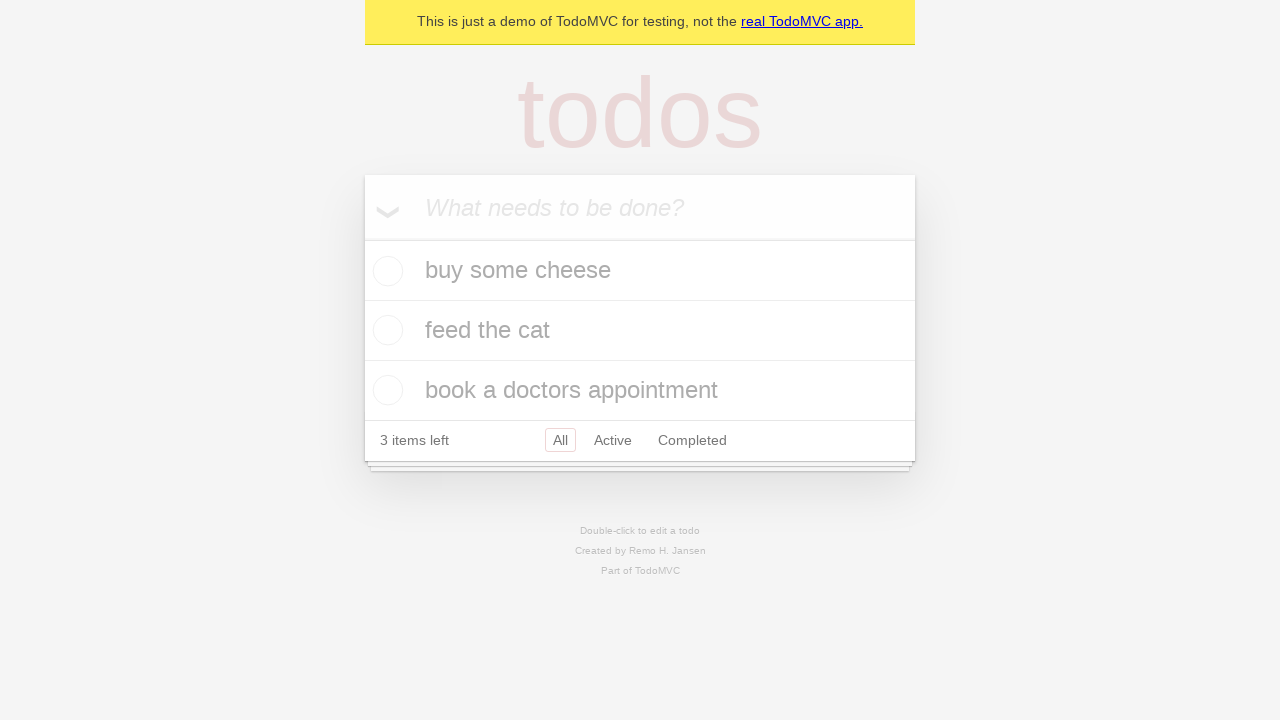

Waited for items to no longer be marked as completed
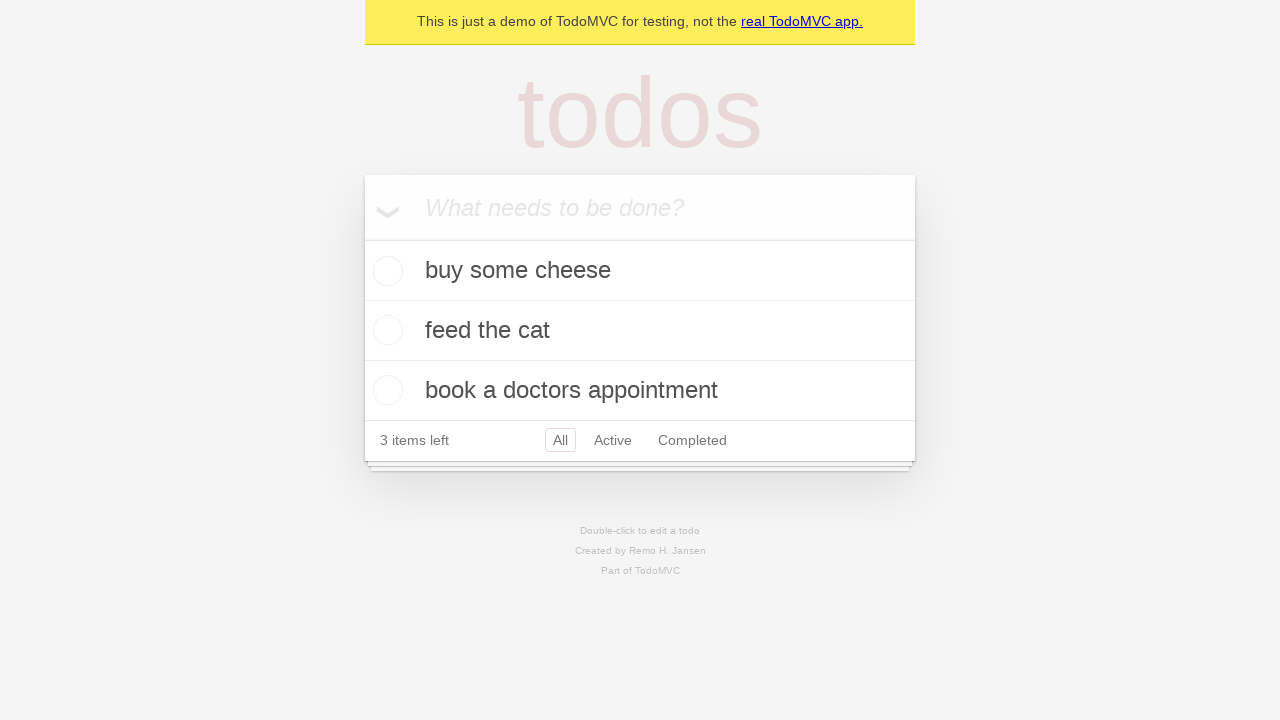

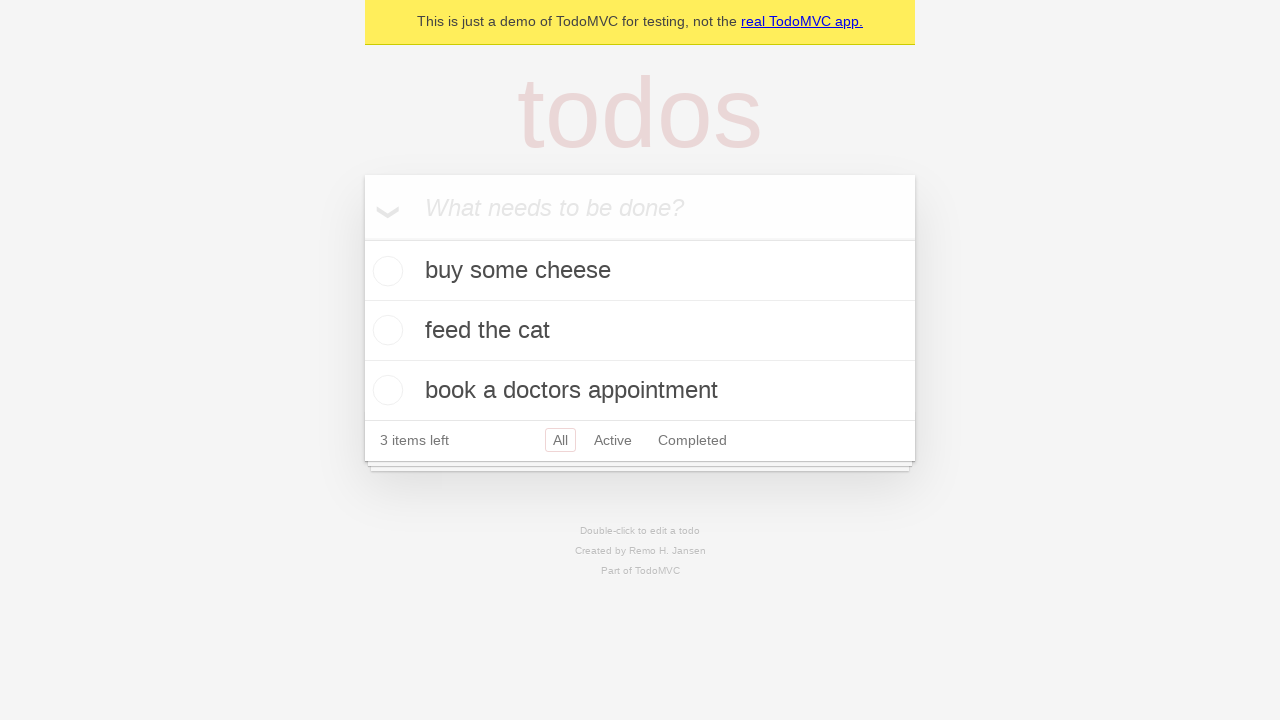